Tests AngularJS greeting functionality by entering a name in the model input and verifying the binding displays the correct greeting message

Starting URL: http://www.angularjs.org

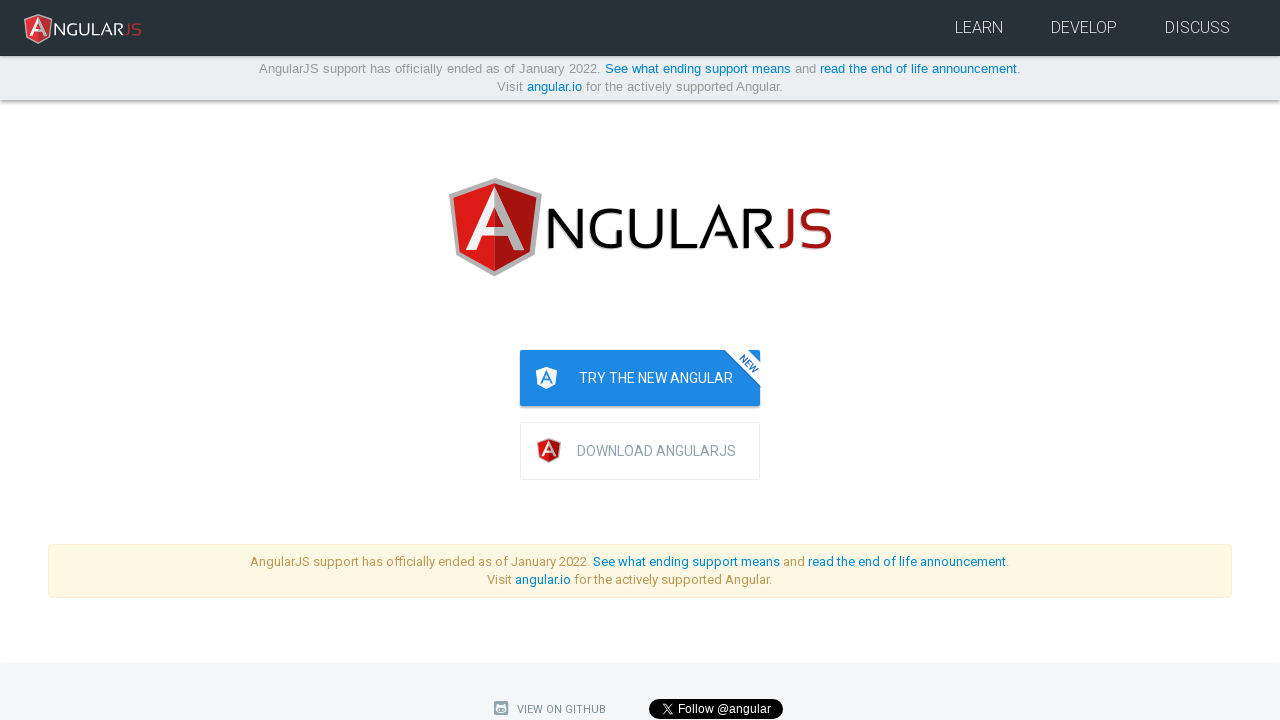

Entered 'Julie' into the name input field bound to yourName model on [ng-model="yourName"]
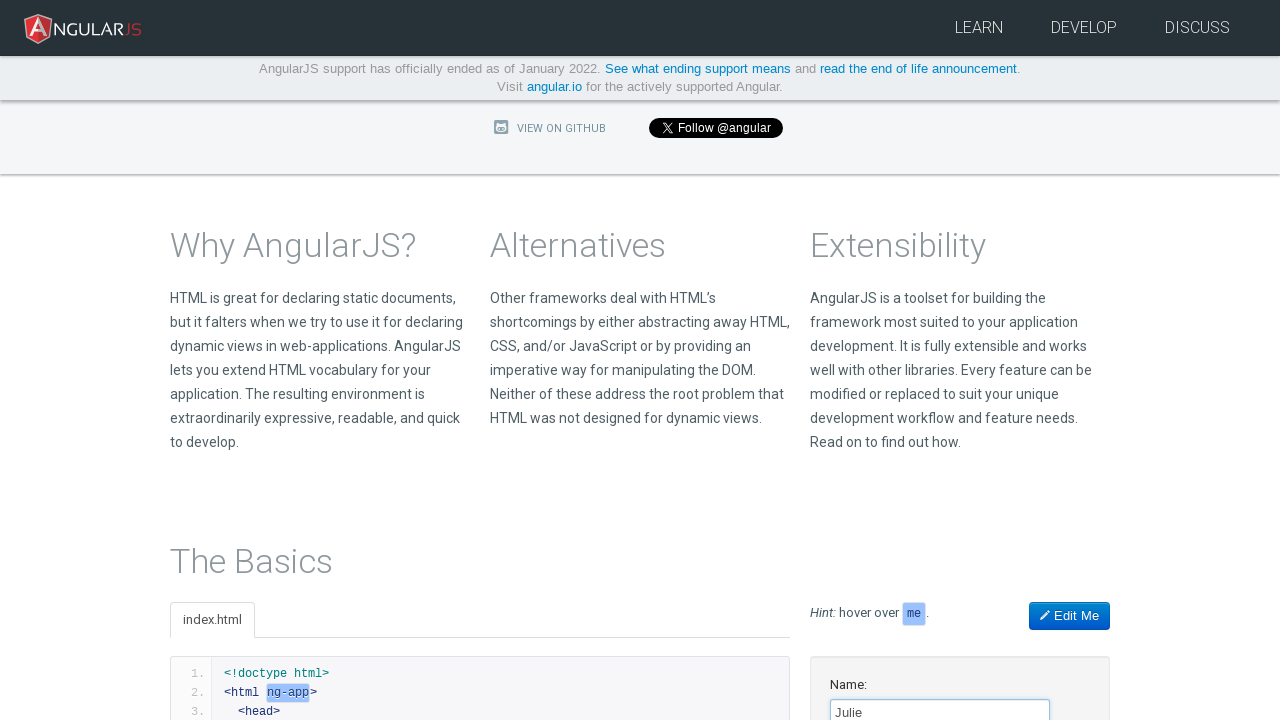

Located greeting element containing 'Hello Julie!'
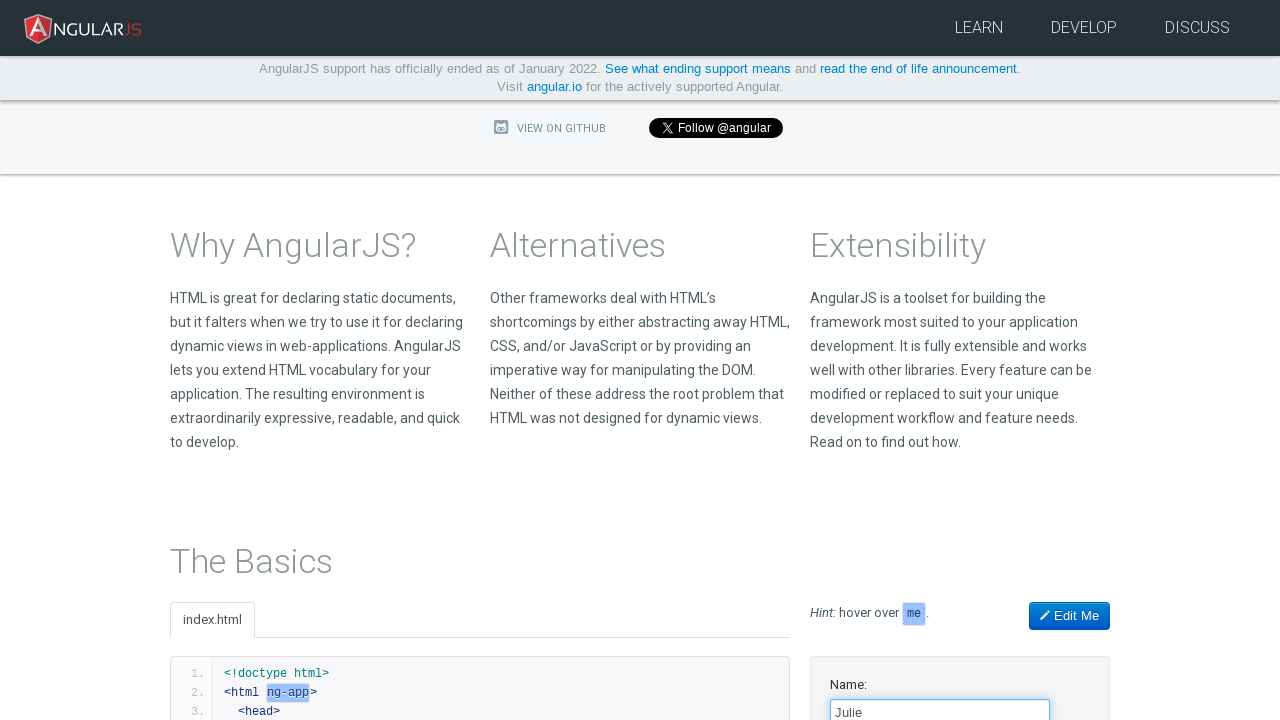

Verified greeting message is visible, AngularJS binding working correctly
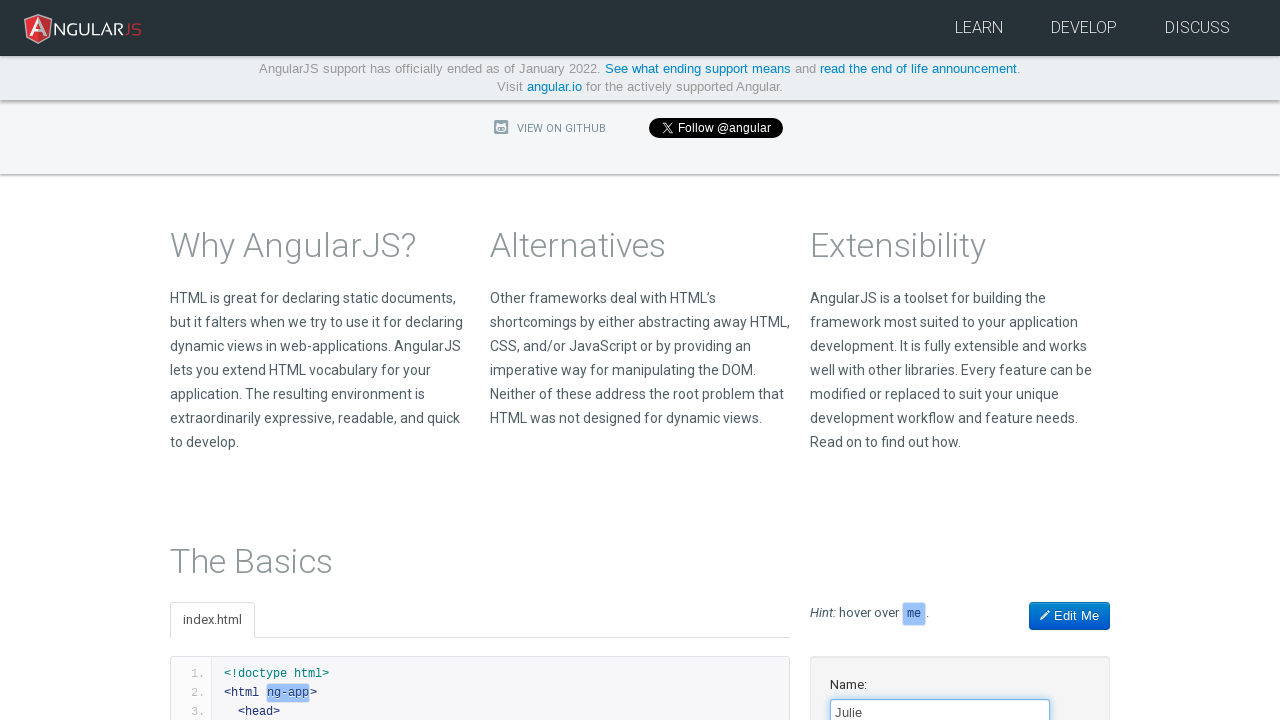

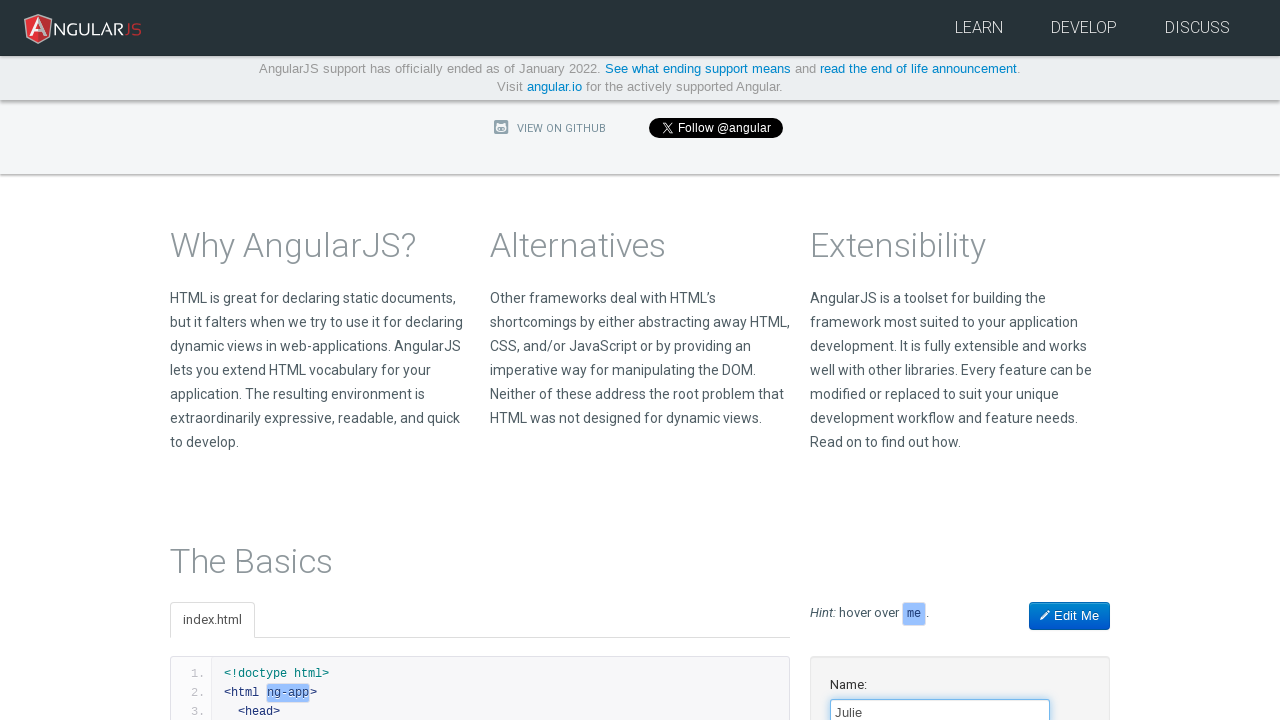